Verifies login page elements are displayed including "Remember me" checkbox label and "Forgot password" link

Starting URL: https://login1.nextbasecrm.com/

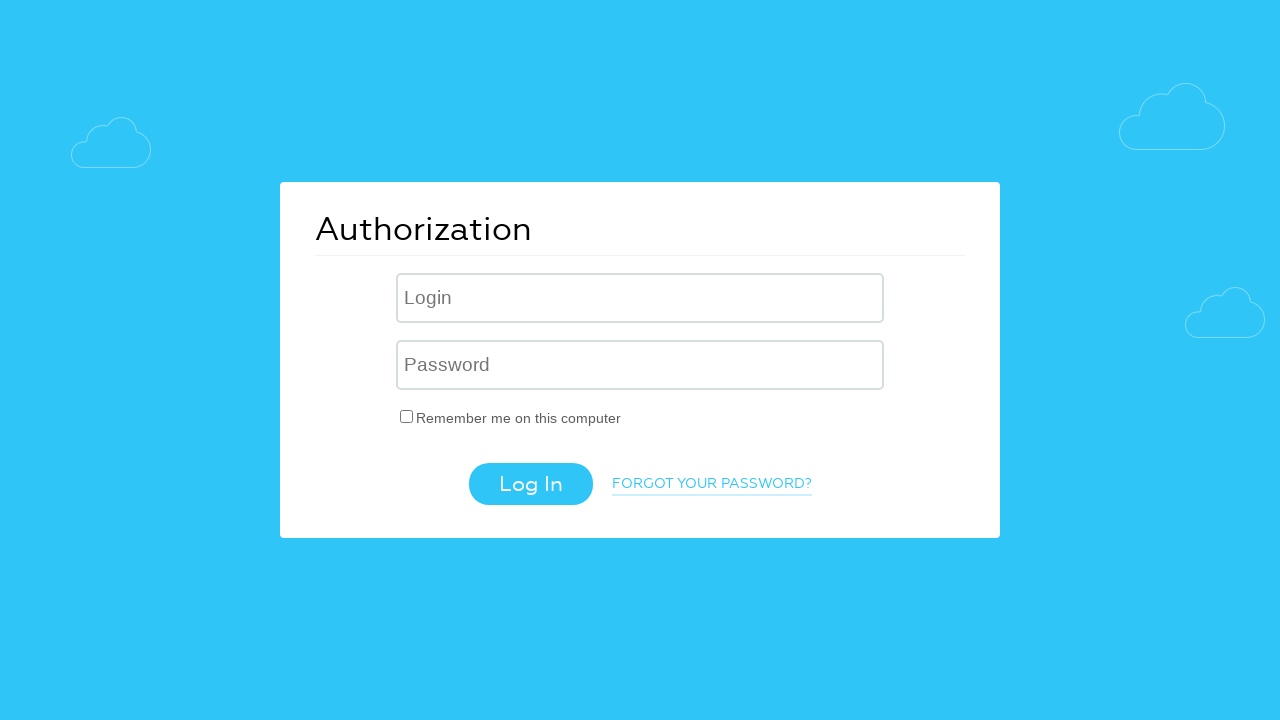

Waited for 'Remember me' checkbox label to be visible
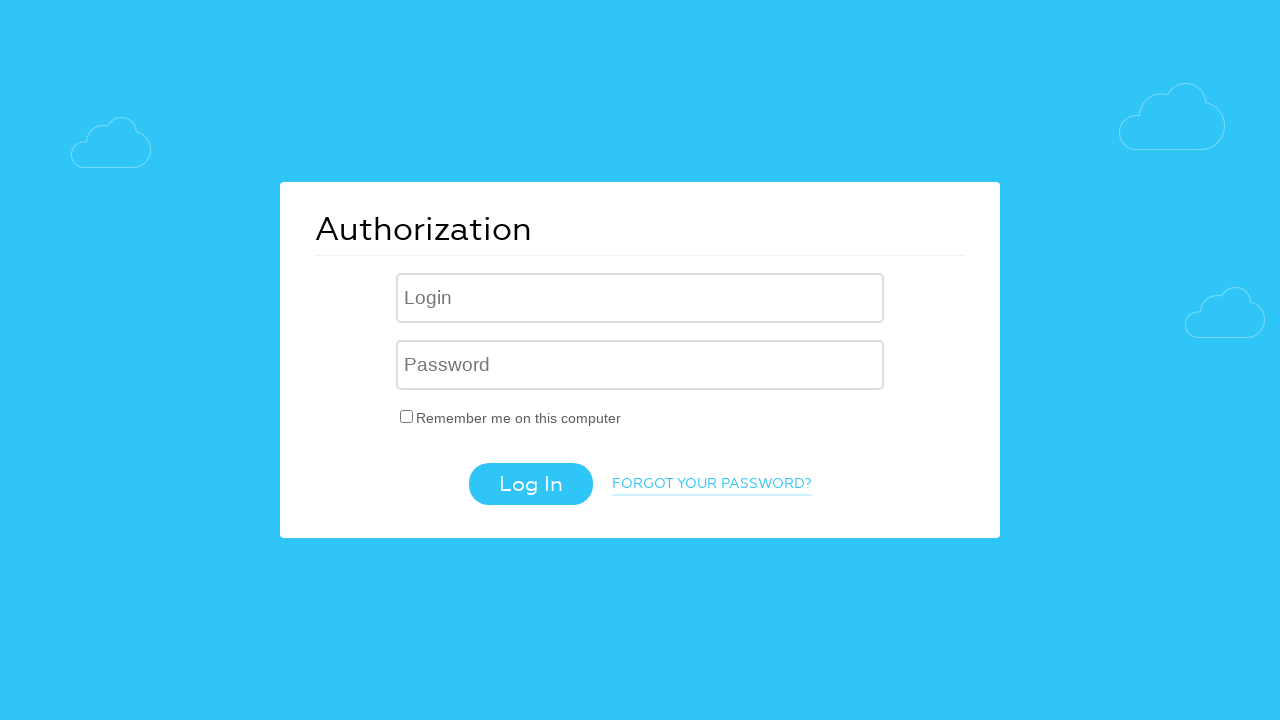

Waited for 'Forgot password' link to be visible
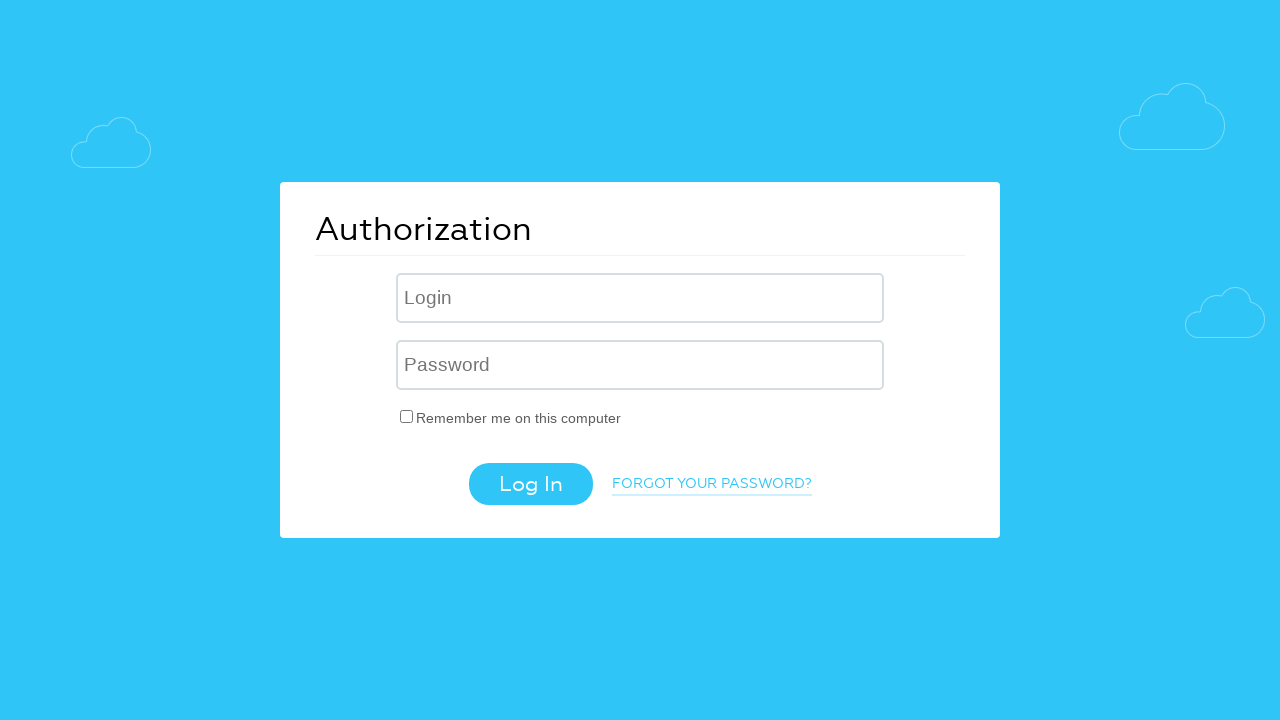

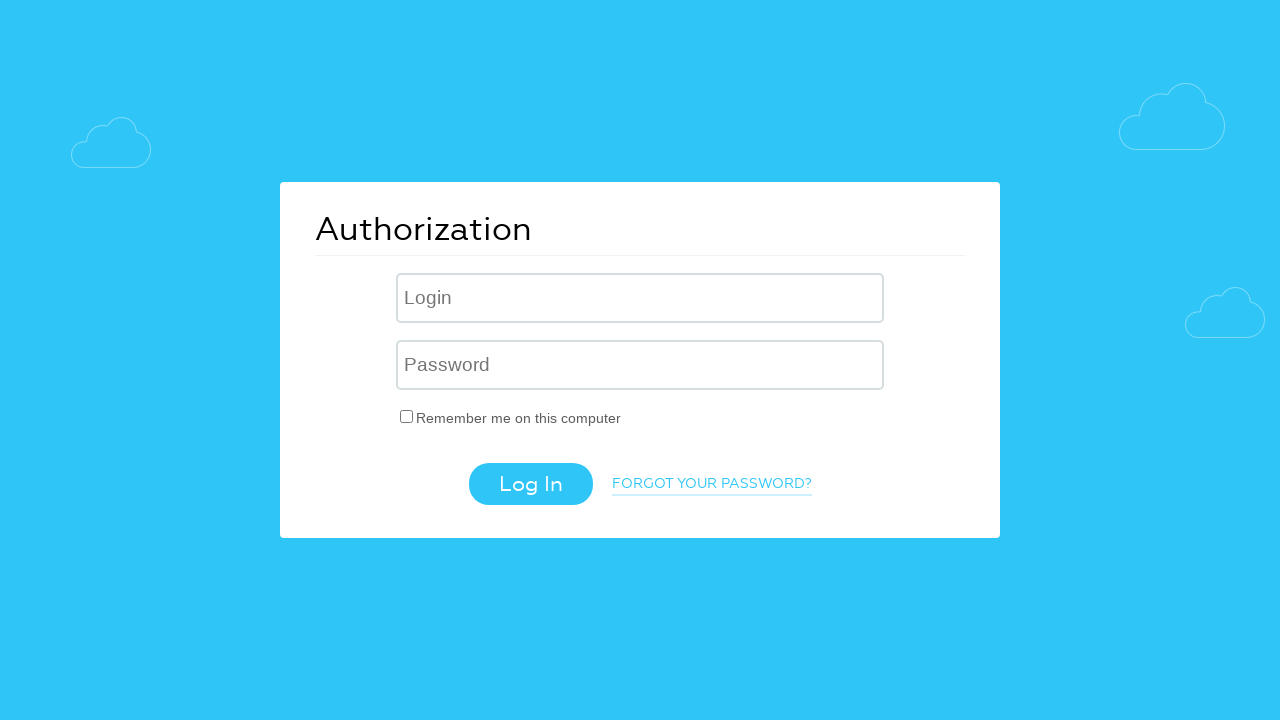